Tests that edits are saved when the input field loses focus (blur event)

Starting URL: https://demo.playwright.dev/todomvc

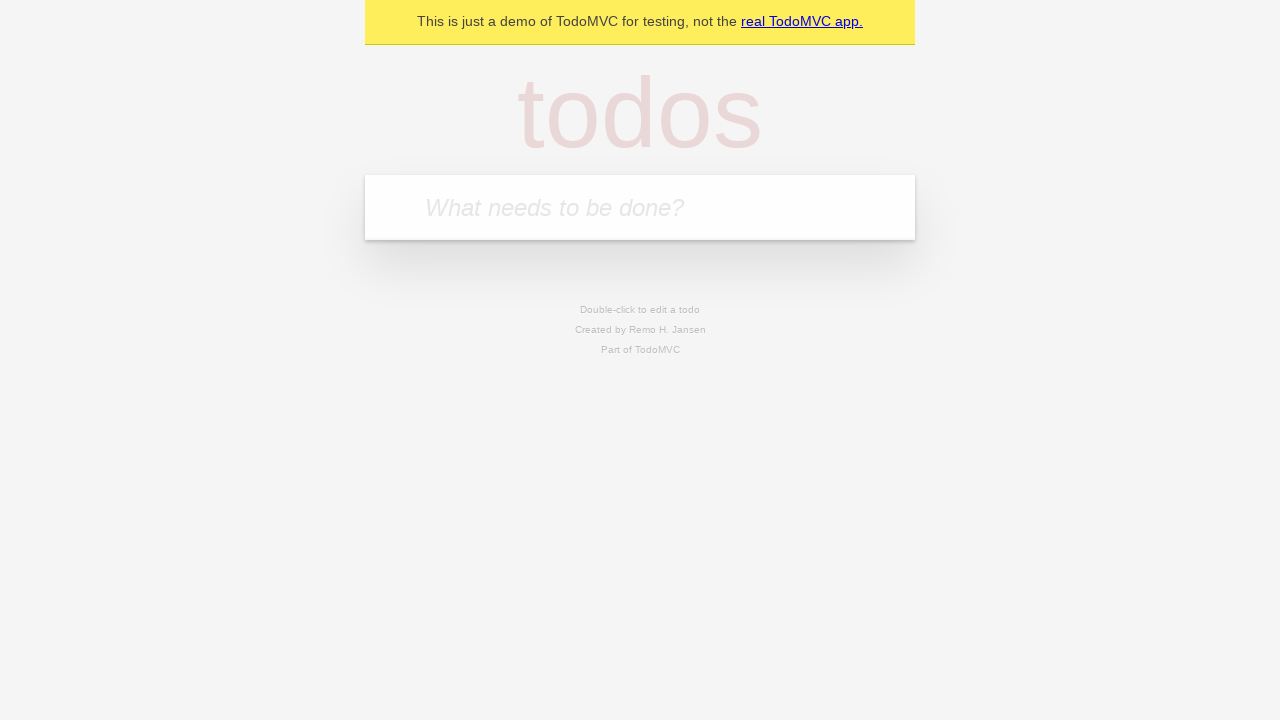

Filled input field with 'buy some cheese' on internal:attr=[placeholder="What needs to be done?"i]
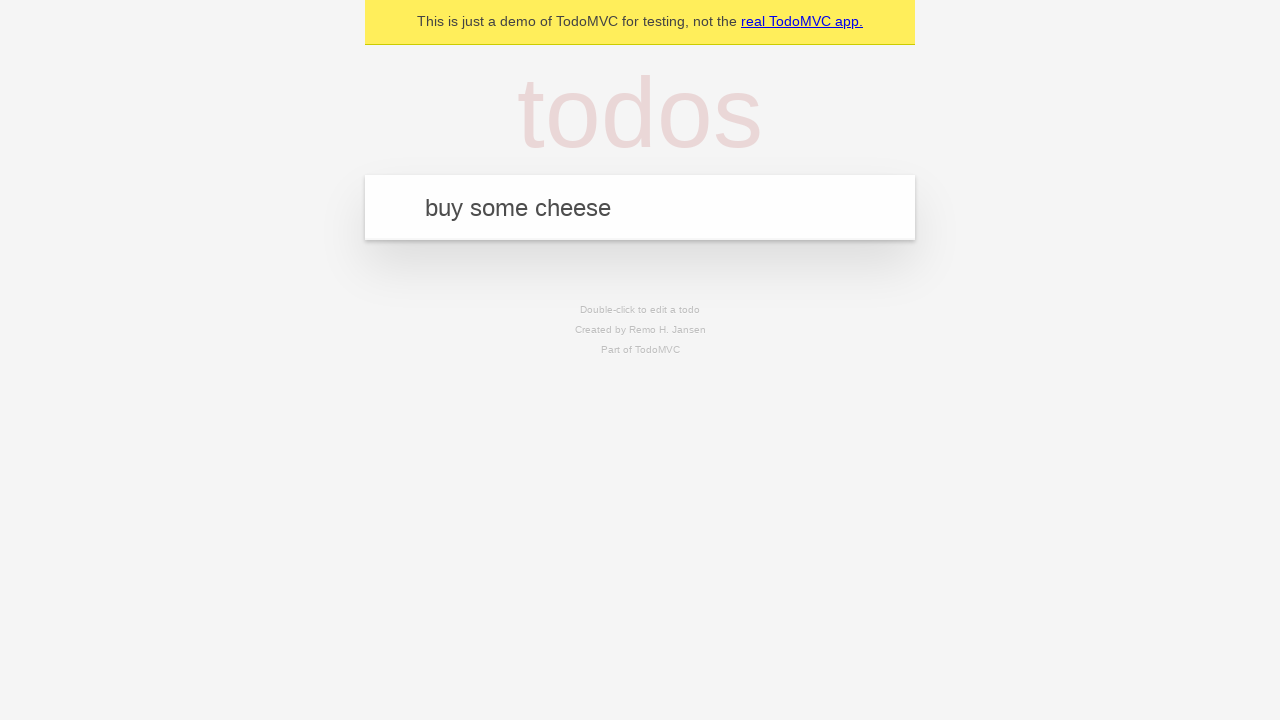

Pressed Enter to create first todo on internal:attr=[placeholder="What needs to be done?"i]
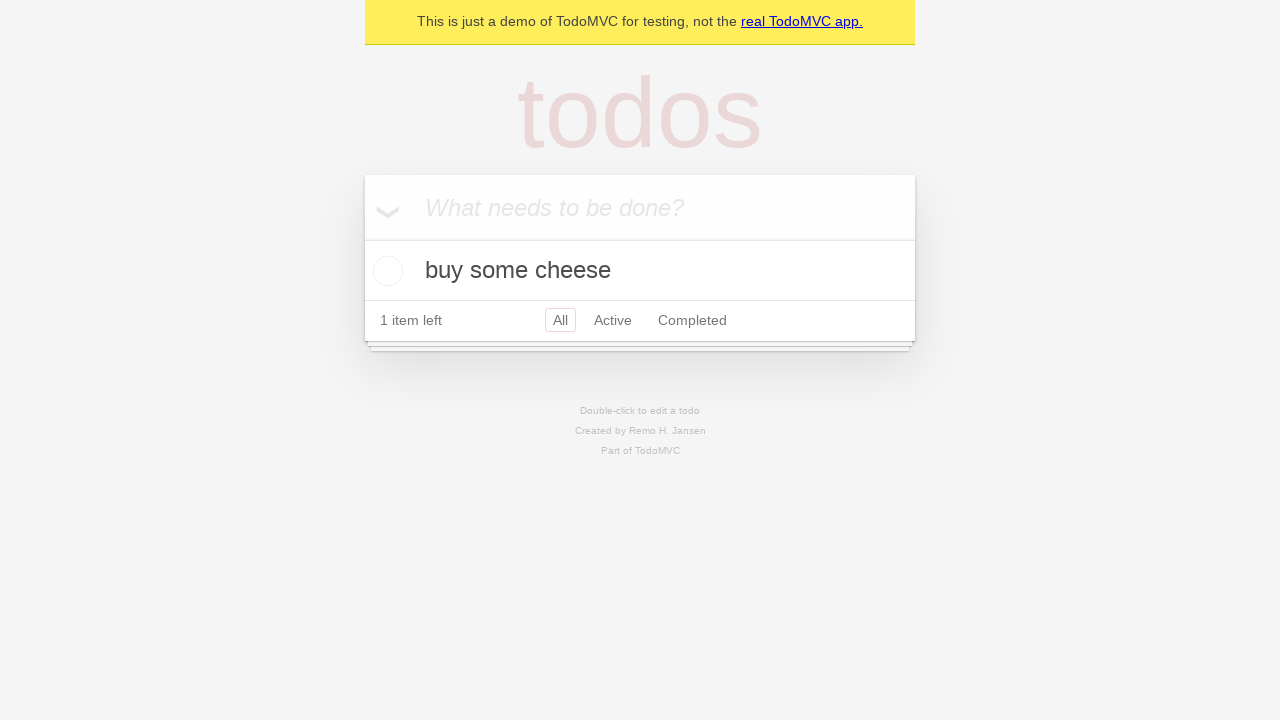

Filled input field with 'feed the cat' on internal:attr=[placeholder="What needs to be done?"i]
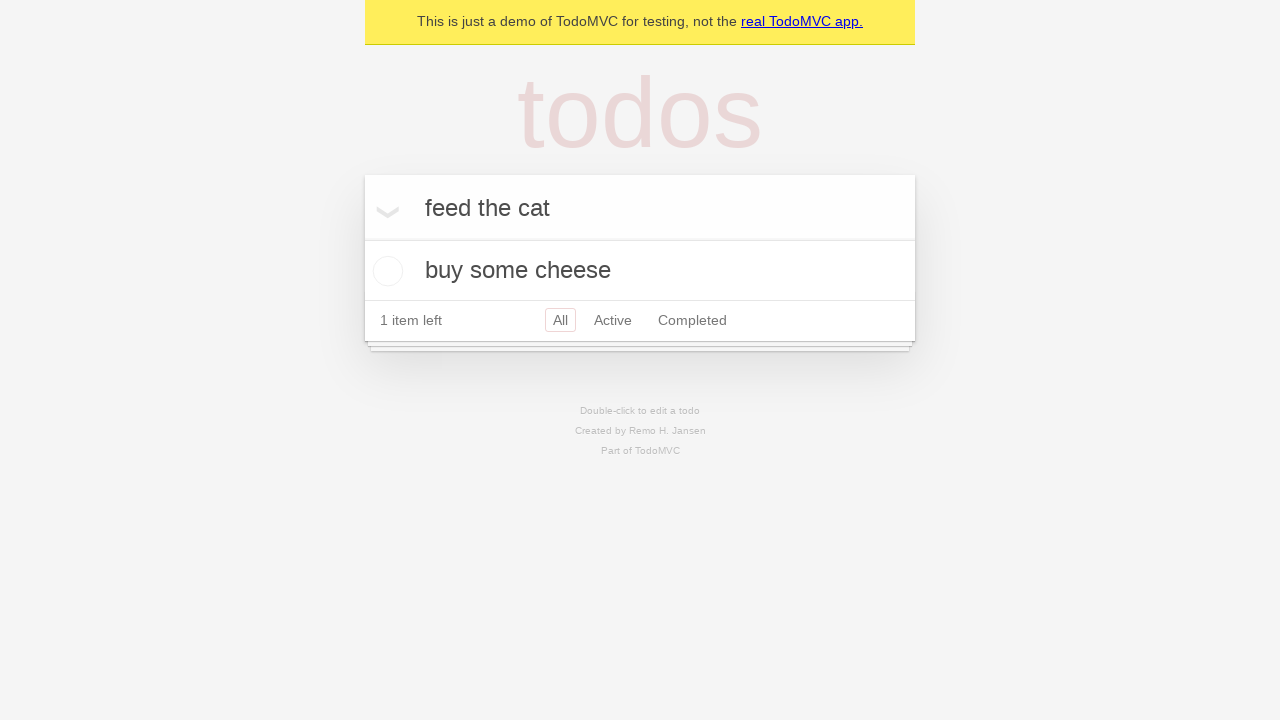

Pressed Enter to create second todo on internal:attr=[placeholder="What needs to be done?"i]
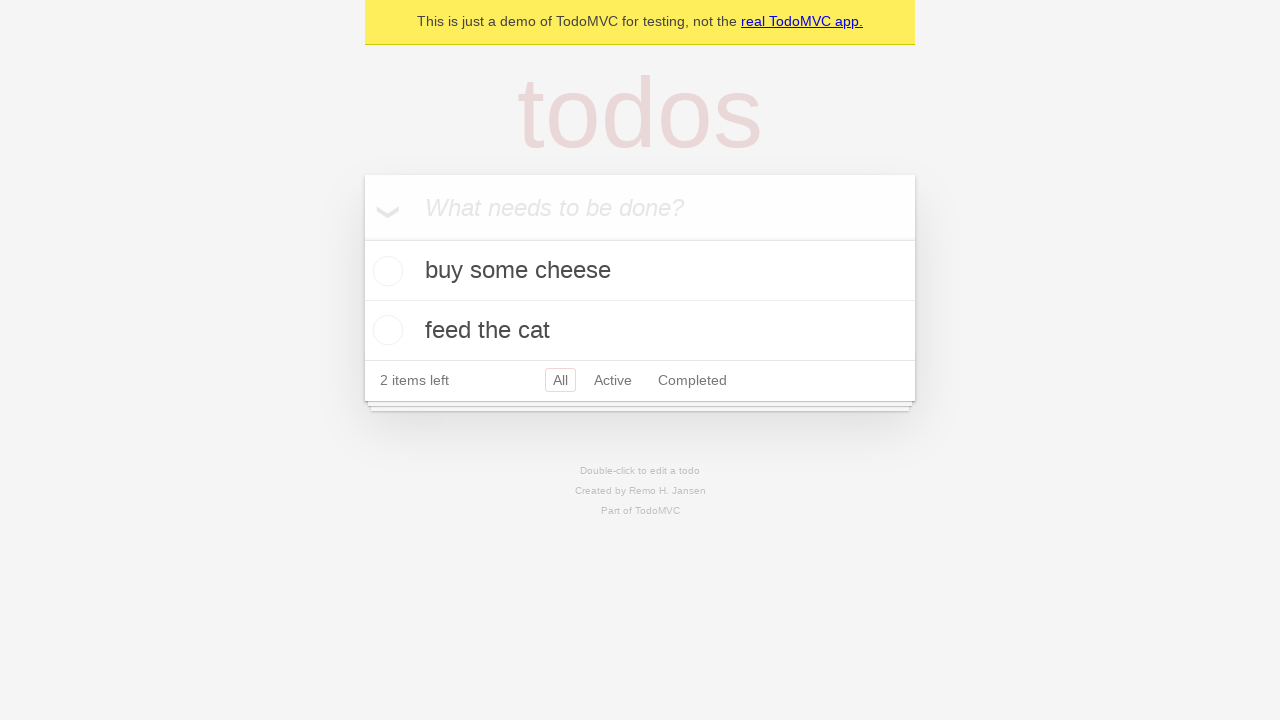

Filled input field with 'book a doctors appointment' on internal:attr=[placeholder="What needs to be done?"i]
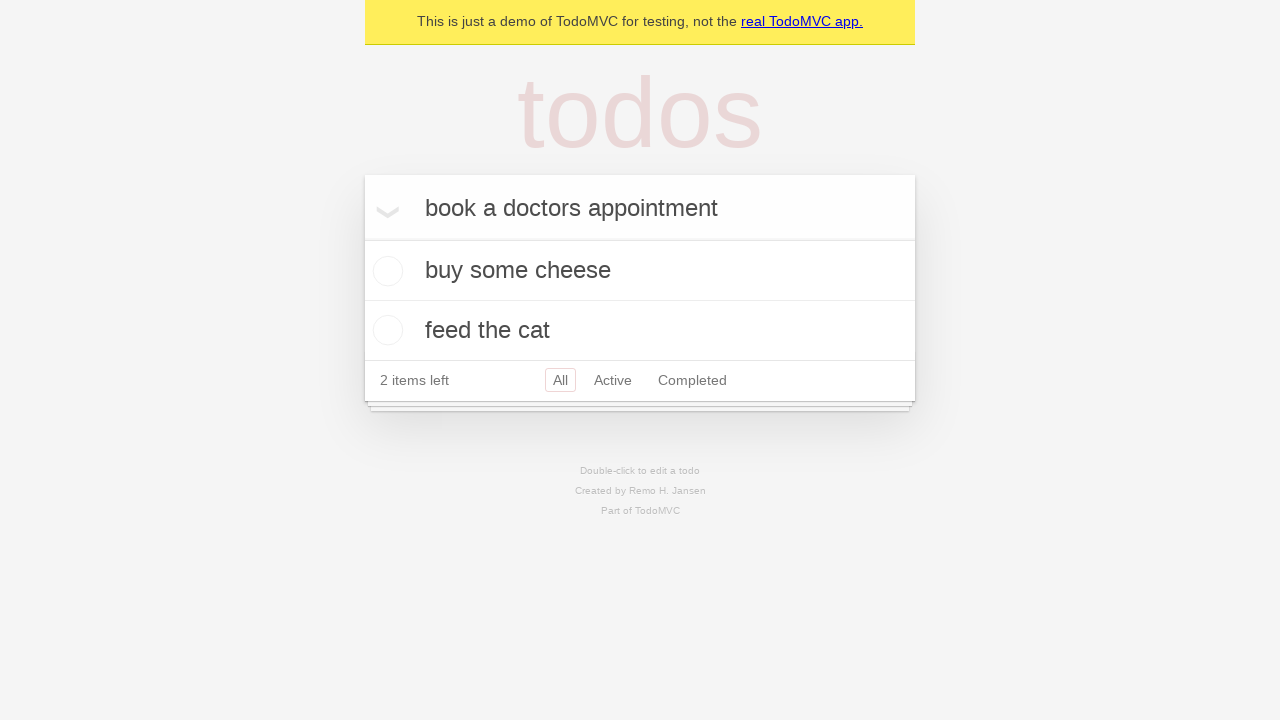

Pressed Enter to create third todo on internal:attr=[placeholder="What needs to be done?"i]
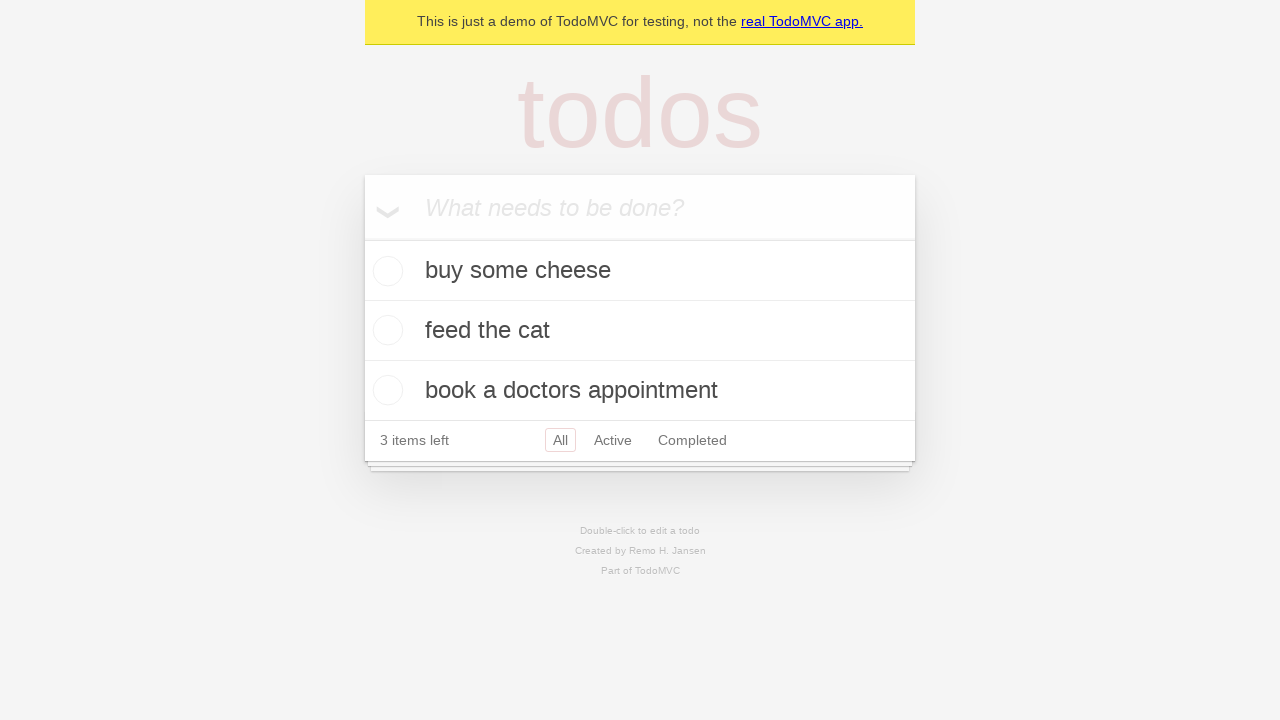

Double-clicked second todo item to enter edit mode at (640, 331) on internal:testid=[data-testid="todo-item"s] >> nth=1
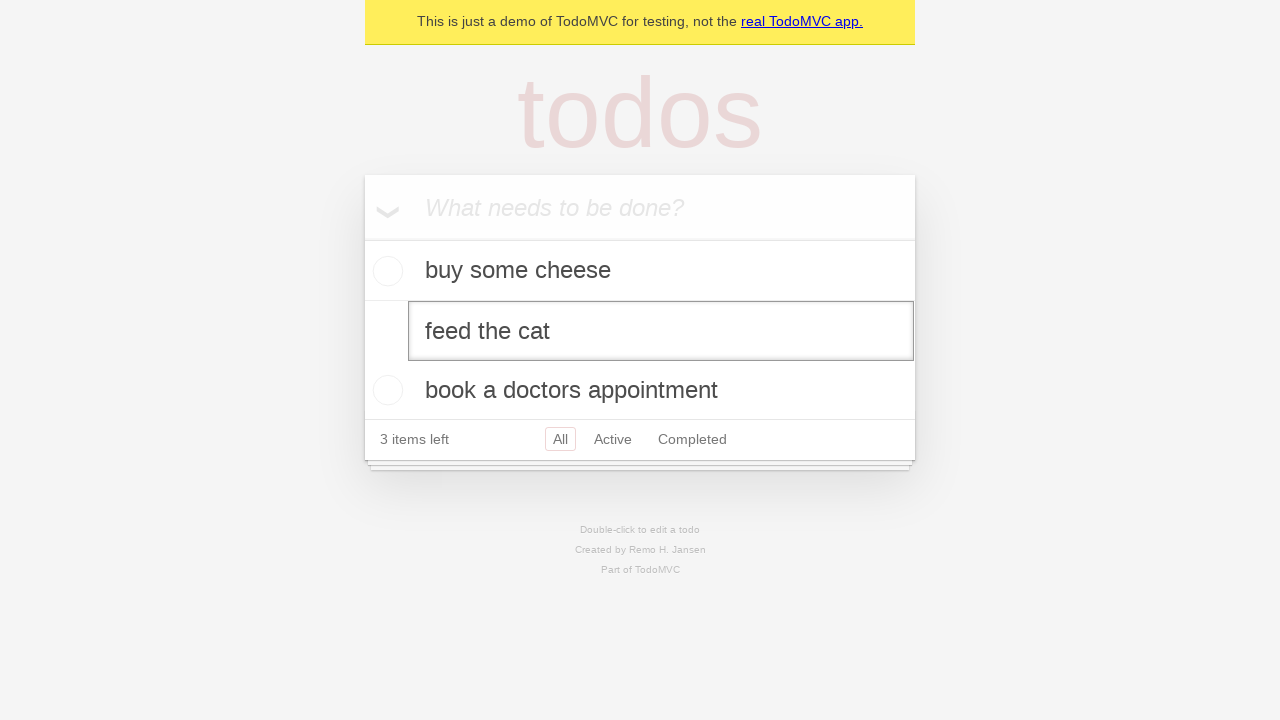

Filled edit field with 'buy some sausages' on internal:testid=[data-testid="todo-item"s] >> nth=1 >> internal:role=textbox[nam
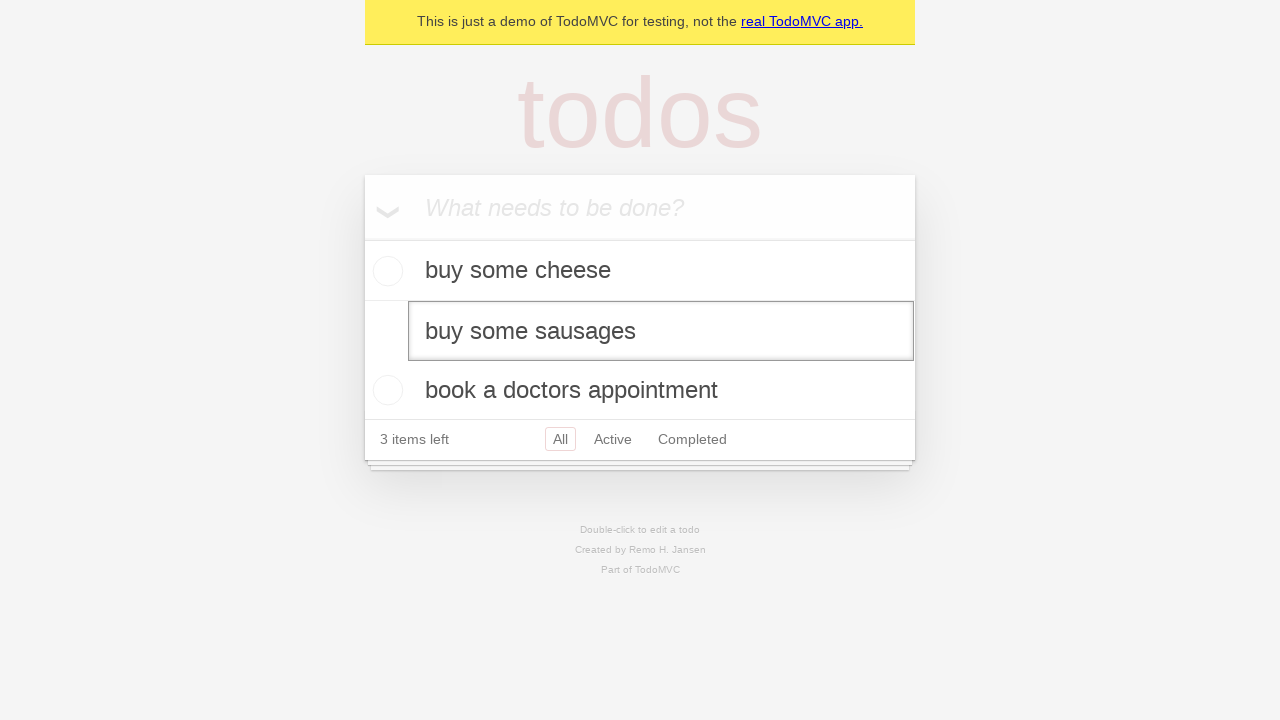

Dispatched blur event to save edited todo
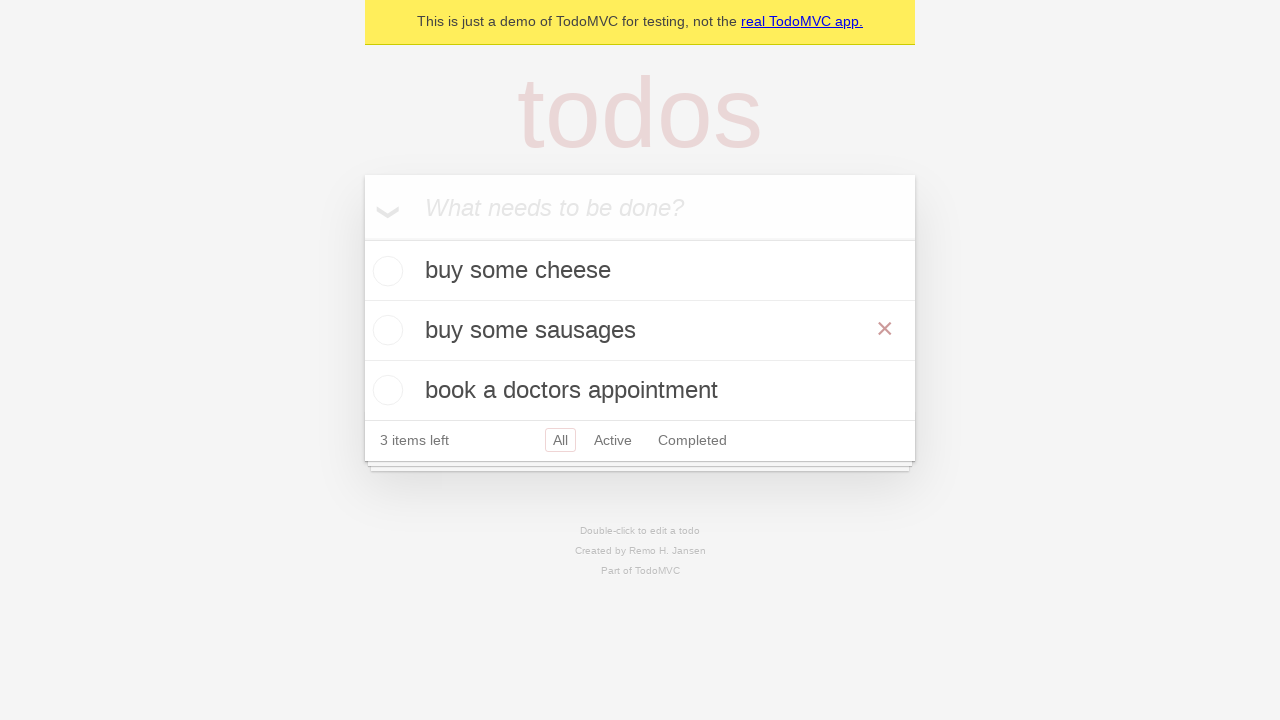

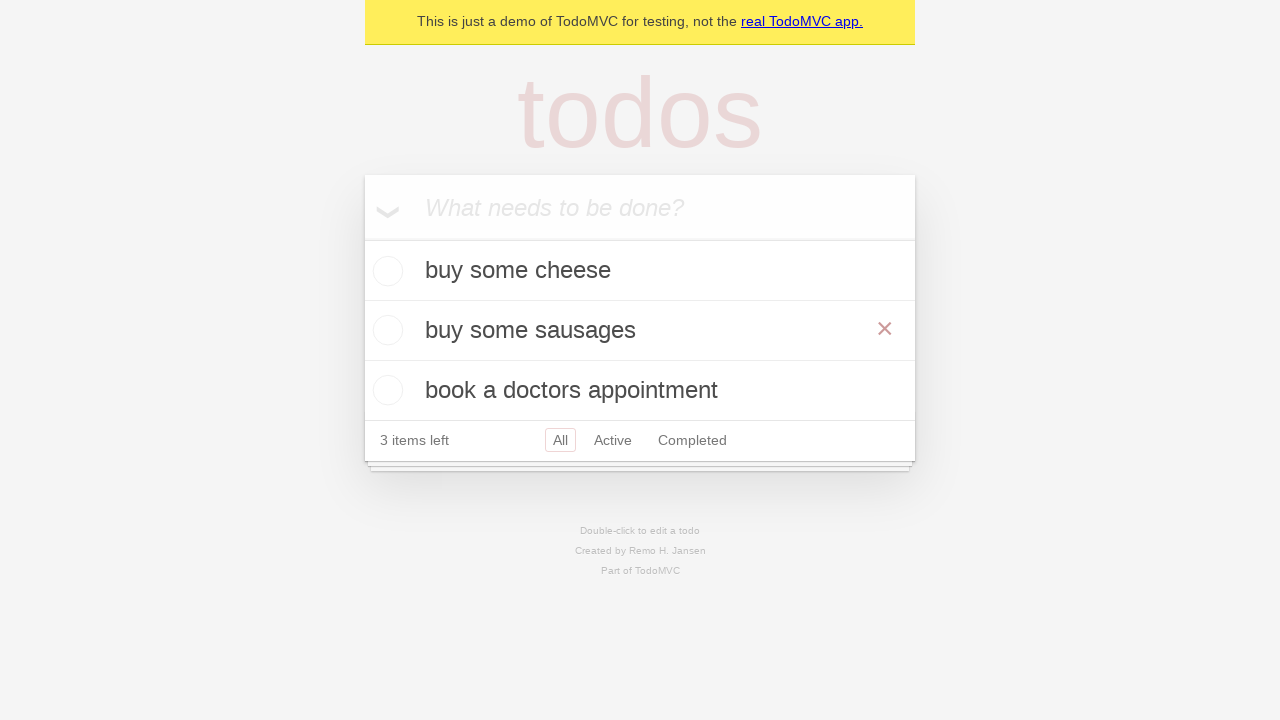